Tests that the browser back button correctly navigates through filter history

Starting URL: https://demo.playwright.dev/todomvc

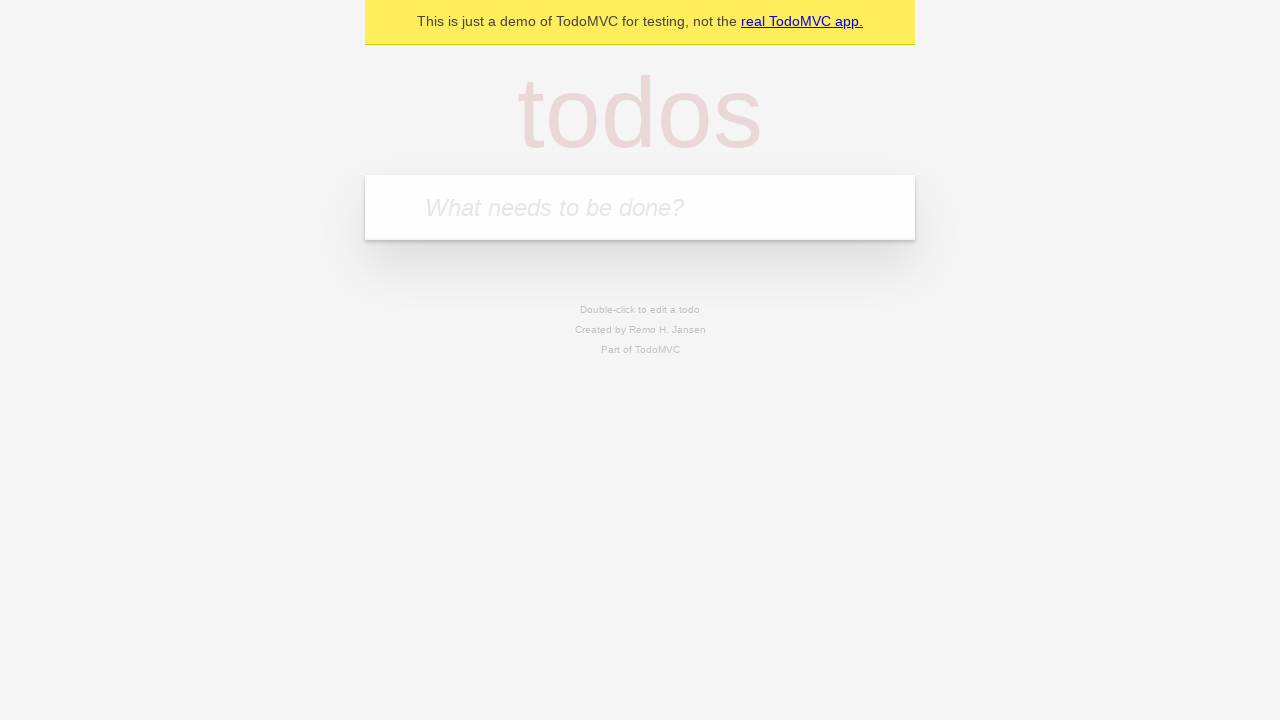

Filled new todo input with 'buy some cheese' on .new-todo
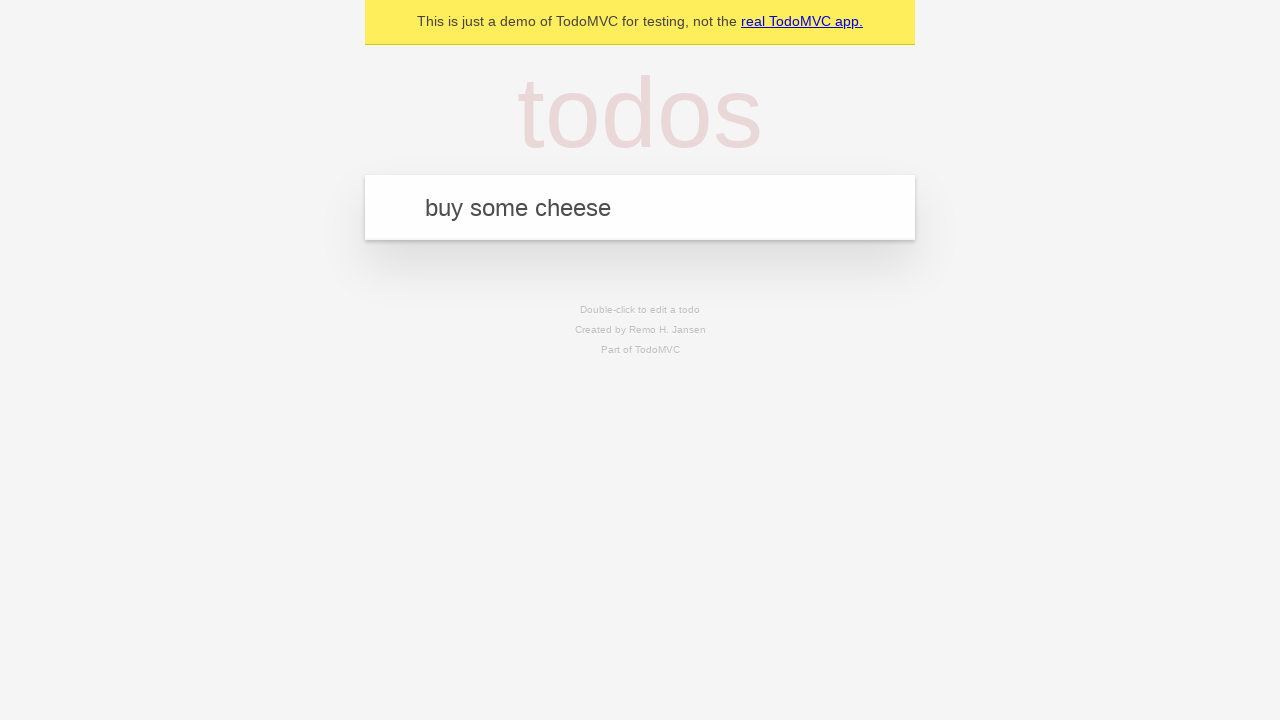

Pressed Enter to create first todo on .new-todo
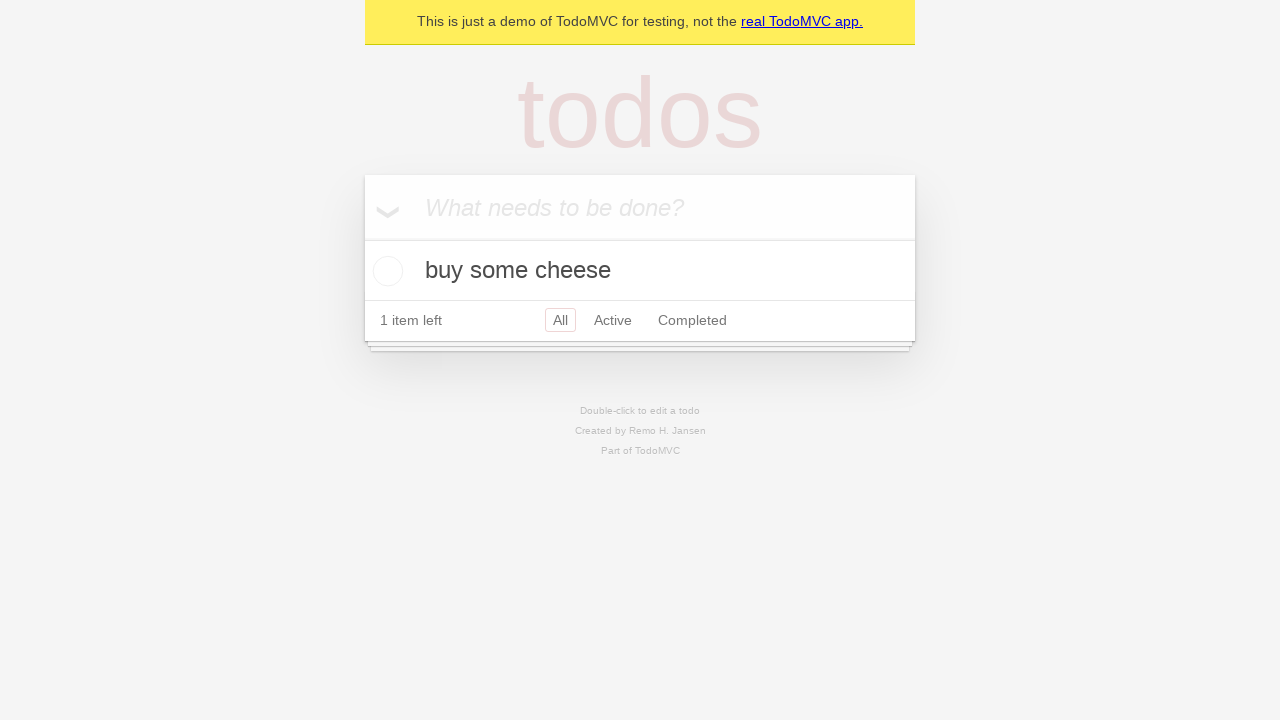

Filled new todo input with 'feed the cat' on .new-todo
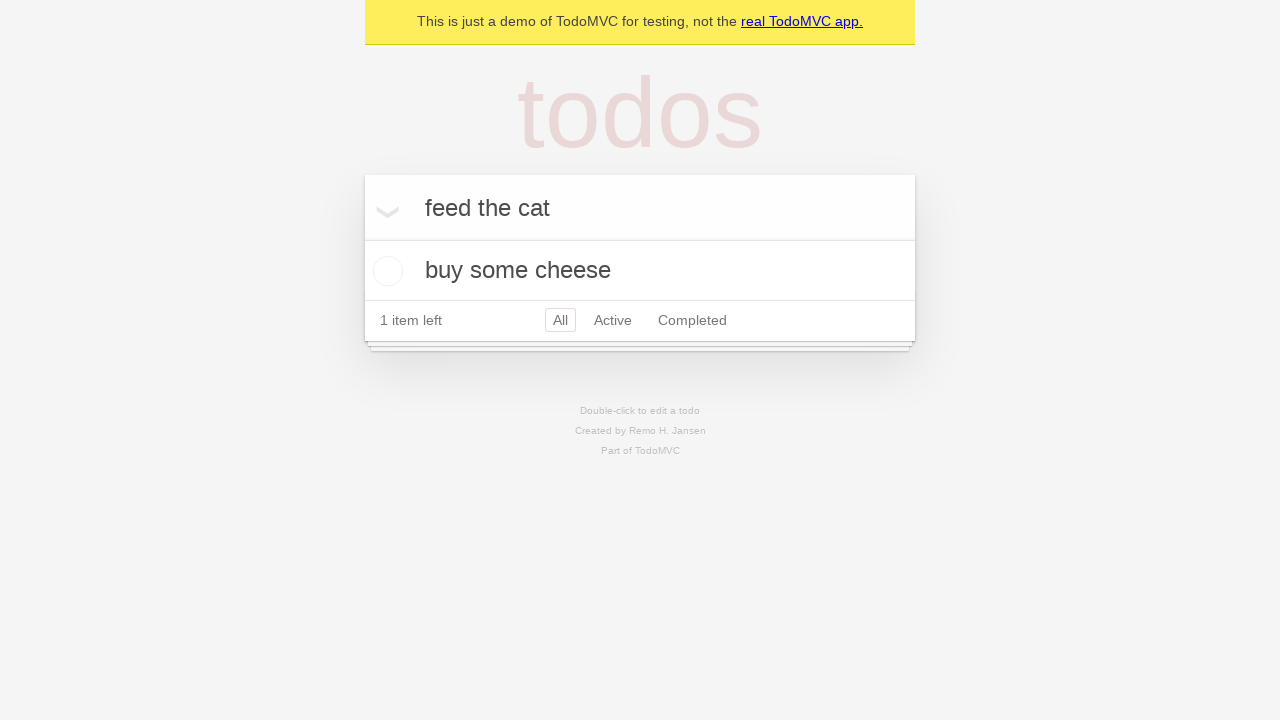

Pressed Enter to create second todo on .new-todo
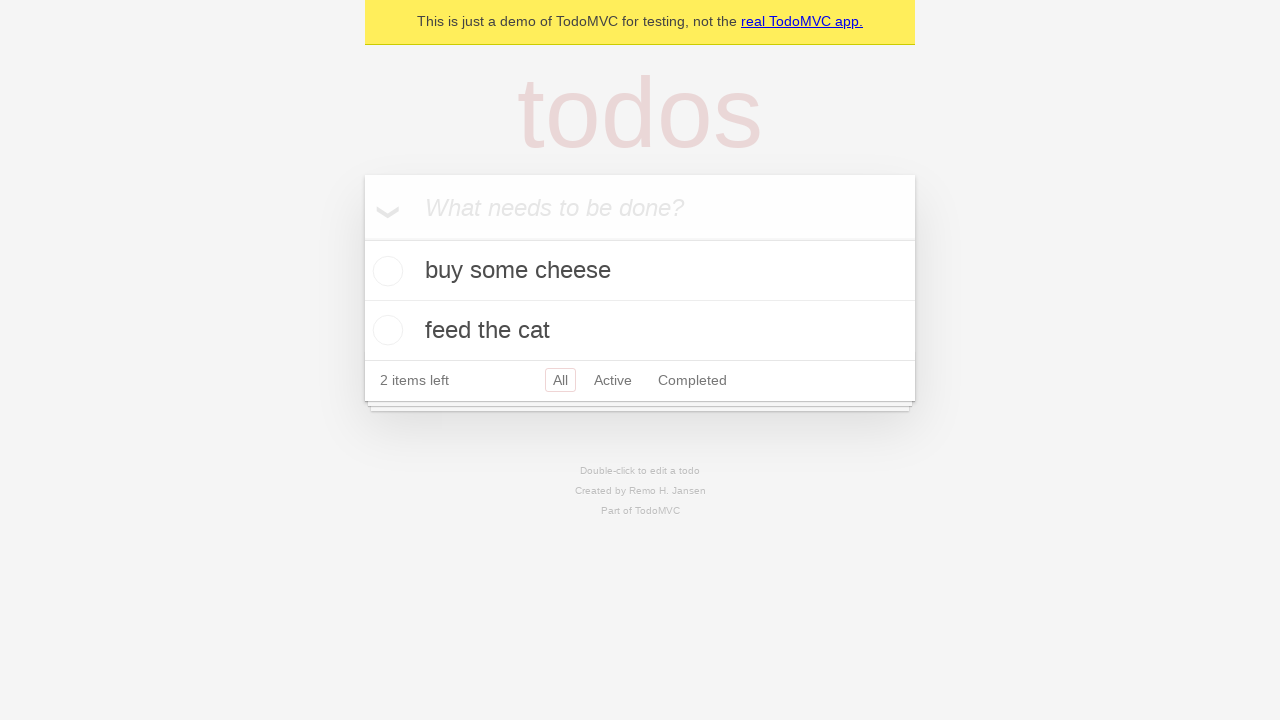

Filled new todo input with 'book a doctors appointment' on .new-todo
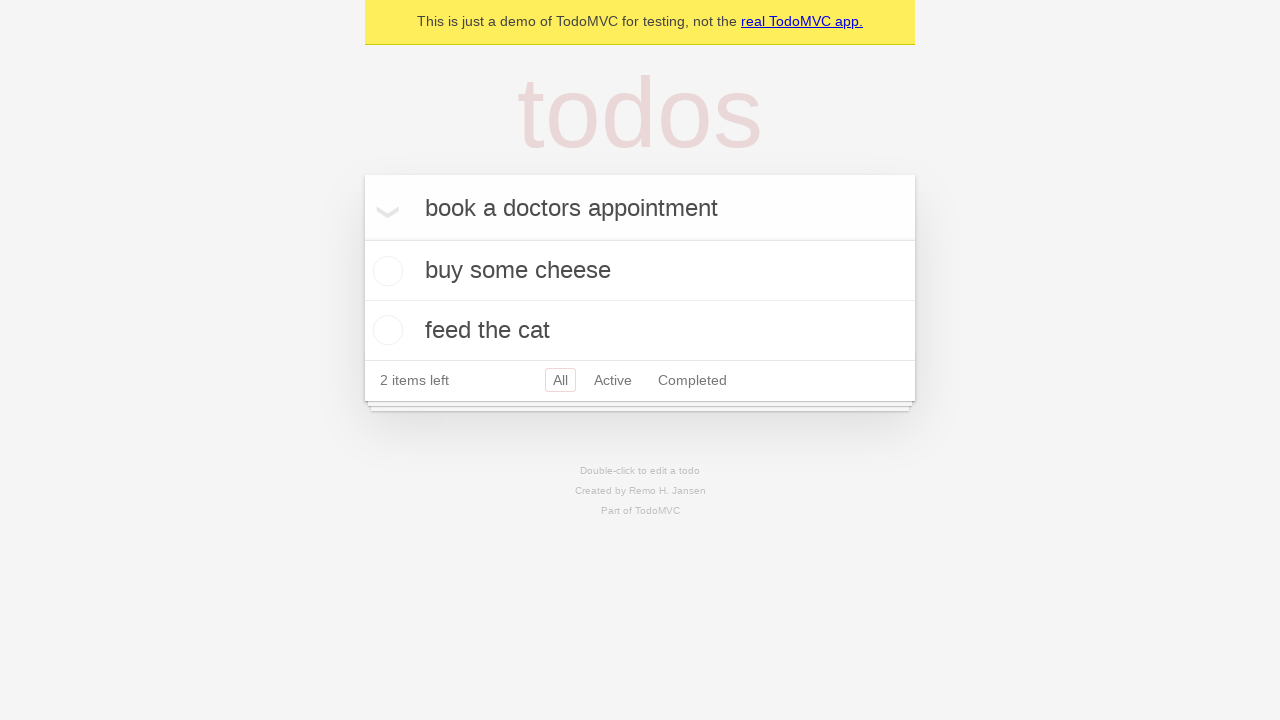

Pressed Enter to create third todo on .new-todo
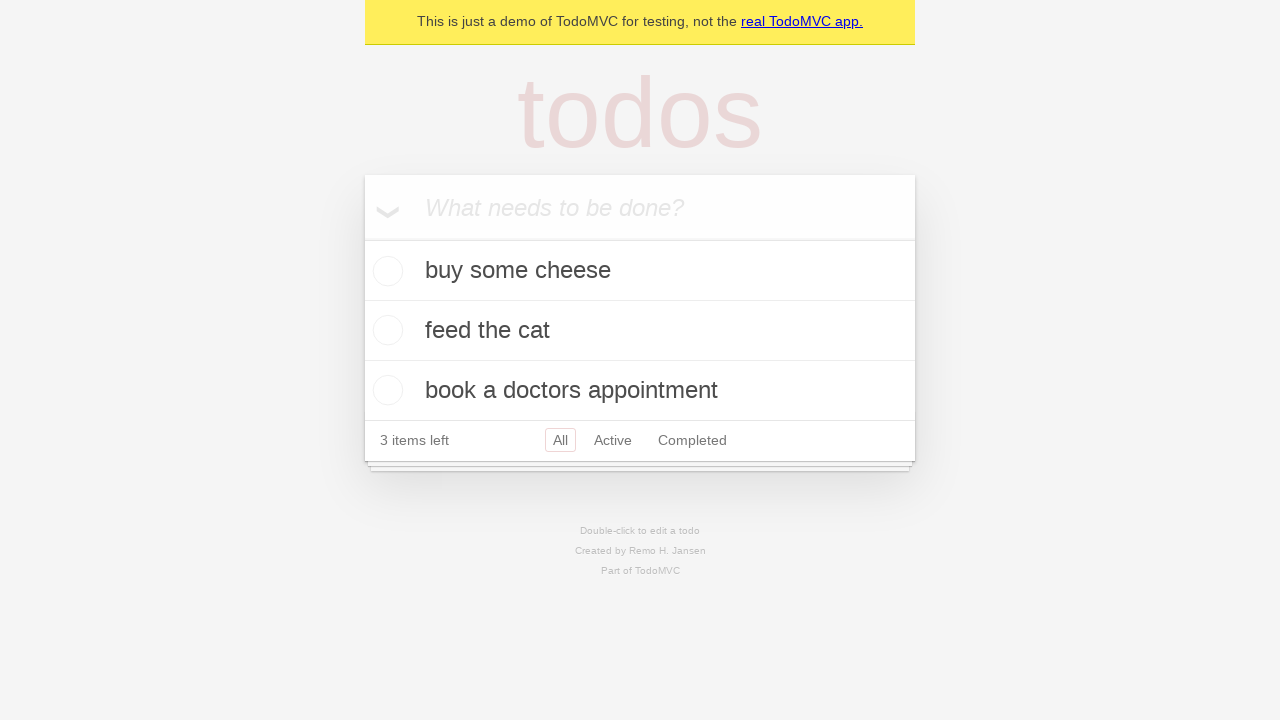

Waited for all three todos to appear in the list
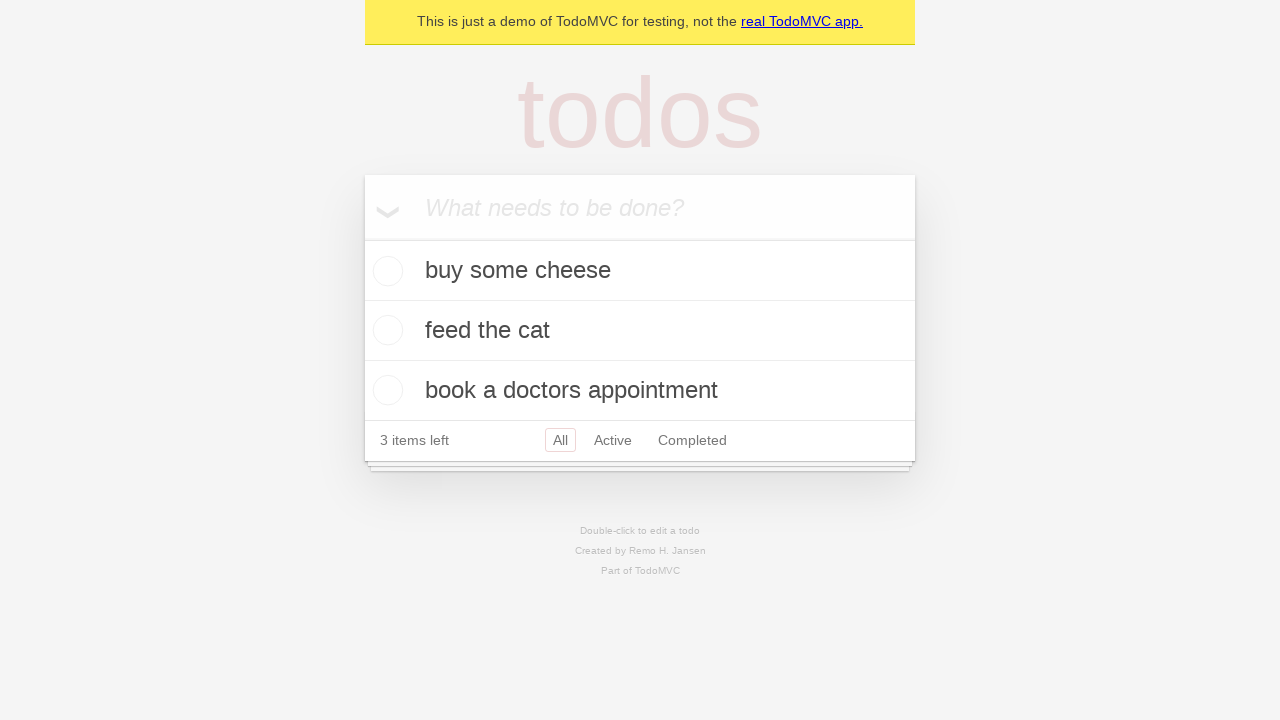

Checked the second todo as completed at (385, 330) on .todo-list li .toggle >> nth=1
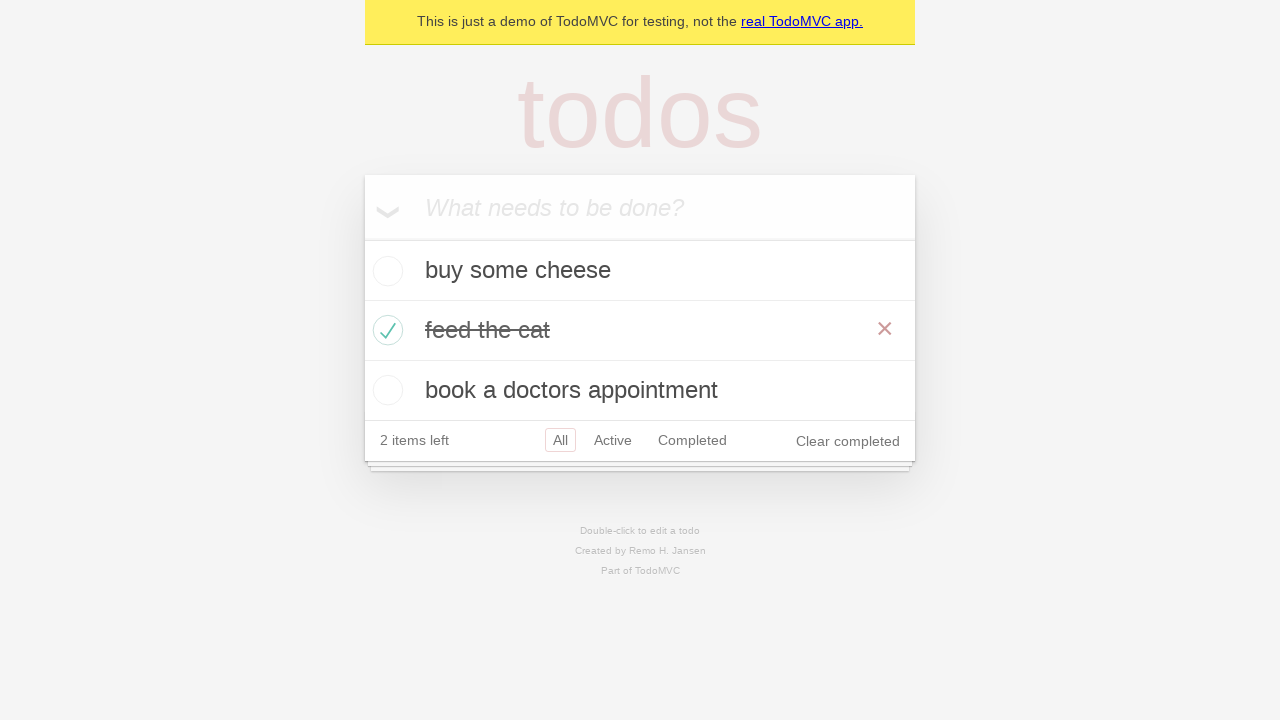

Clicked 'All' filter at (560, 440) on .filters >> text=All
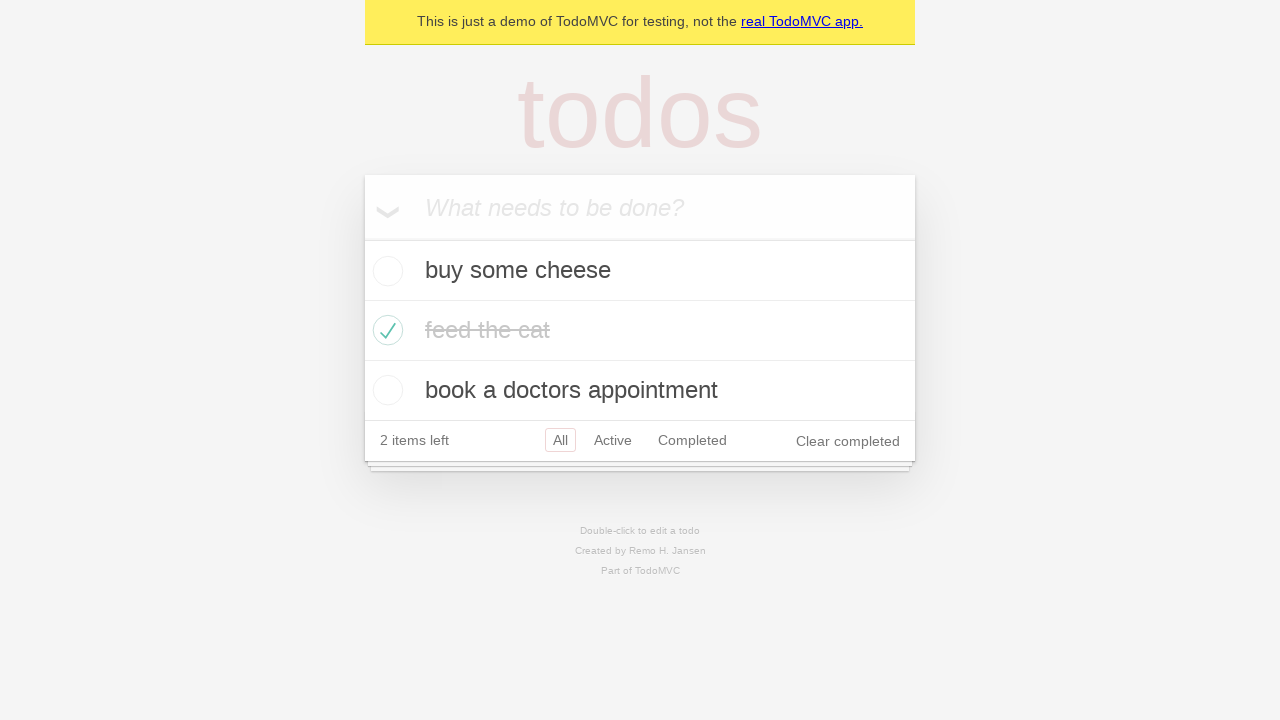

Clicked 'Active' filter at (613, 440) on .filters >> text=Active
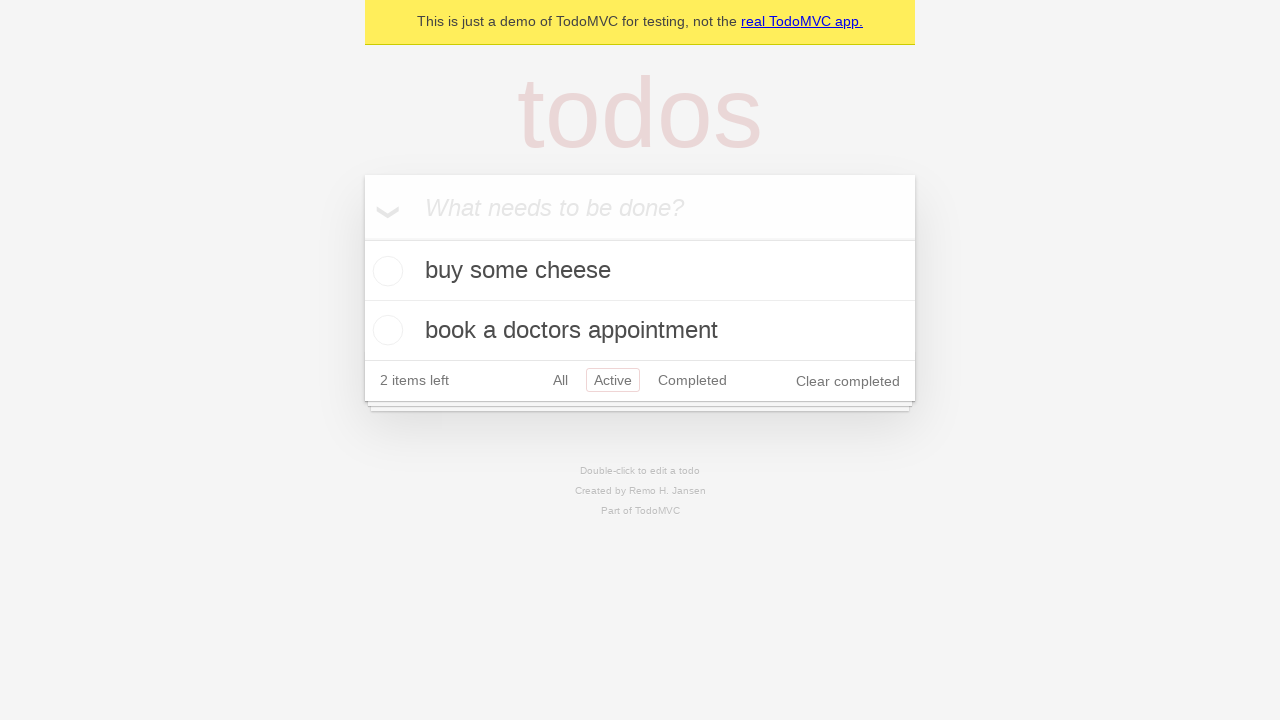

Clicked 'Completed' filter at (692, 380) on .filters >> text=Completed
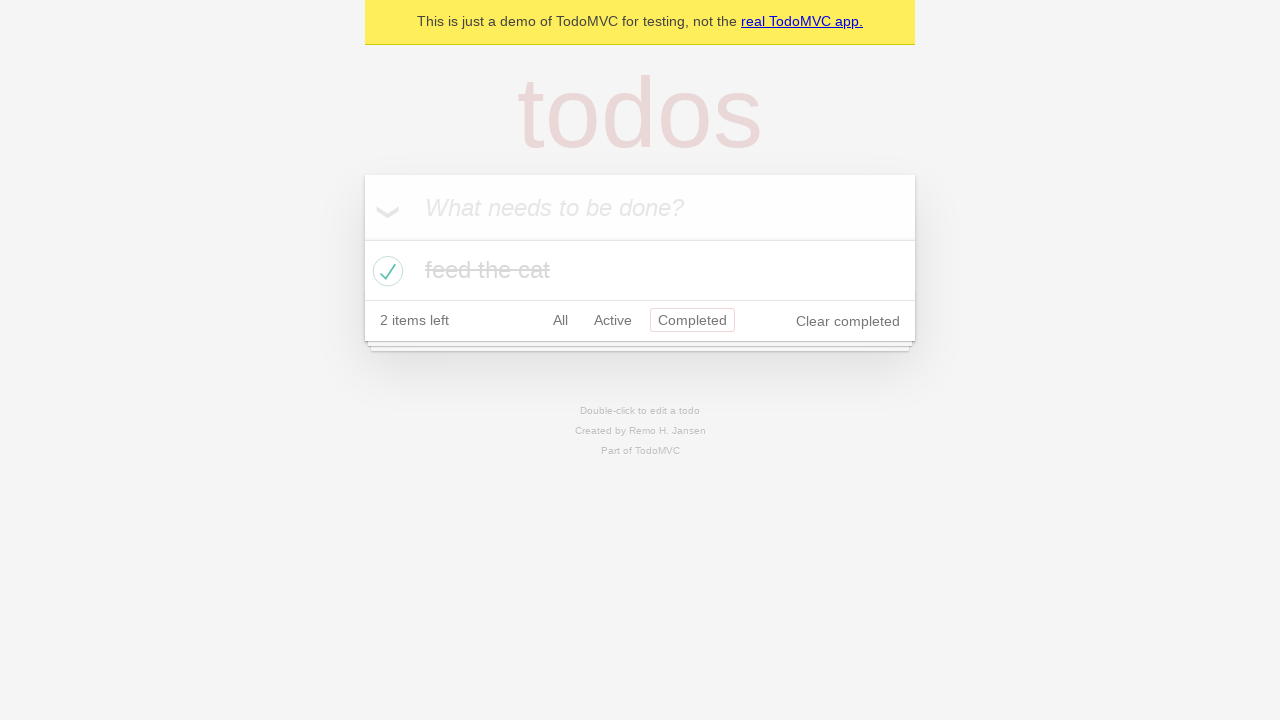

Navigated back once using browser back button
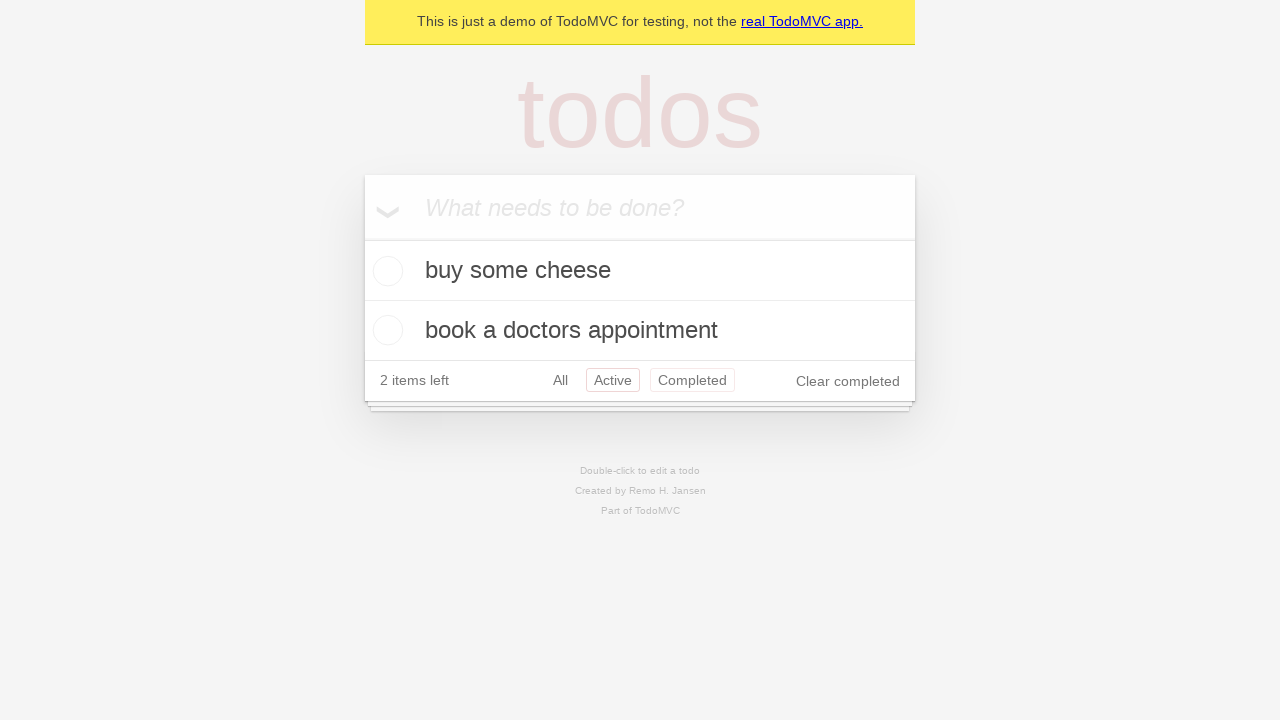

Navigated back twice using browser back button
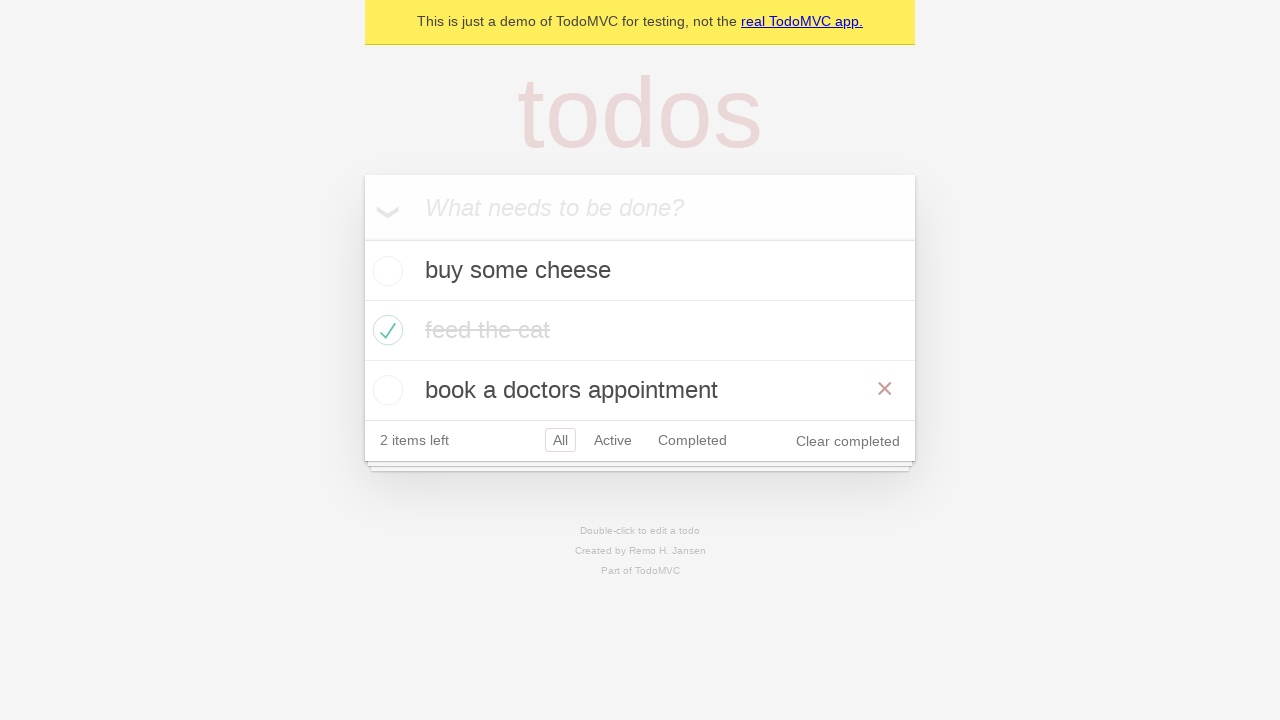

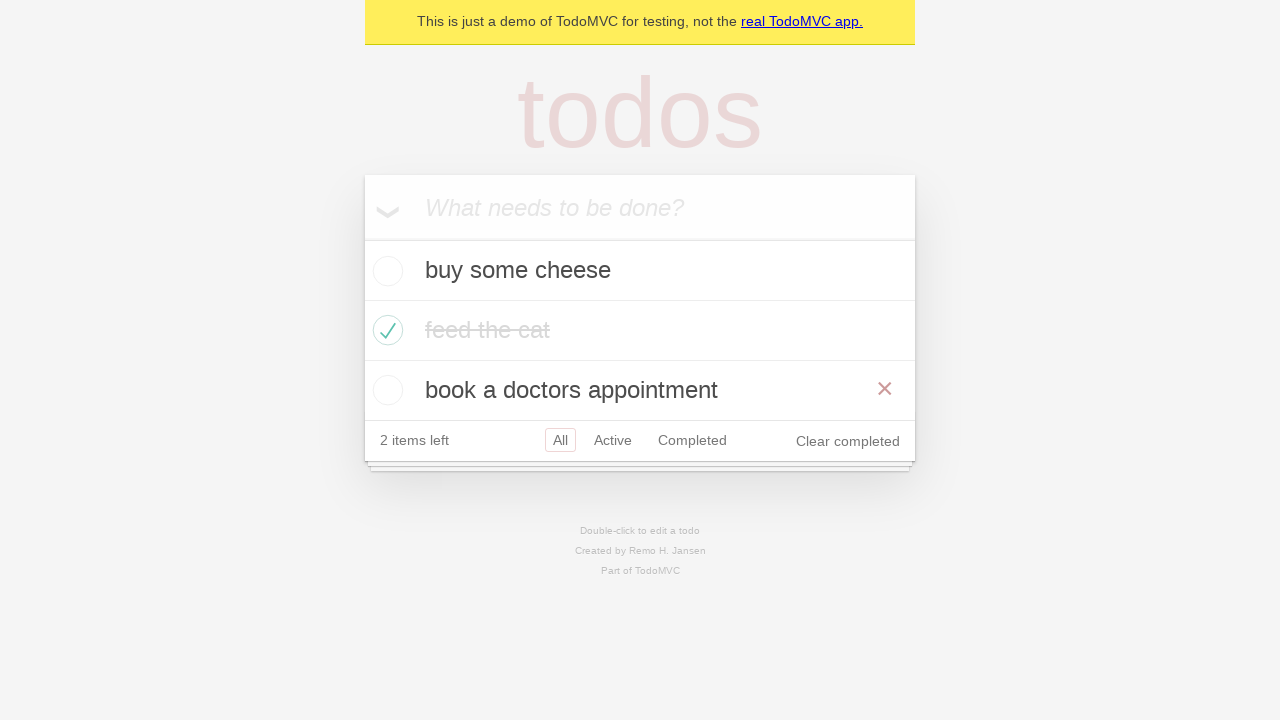